Navigates to the Best Auto Dialer App page and sets mobile viewport dimensions (375x667) to verify mobile responsiveness

Starting URL: https://www.getcalley.com/best-auto-dialer-app/

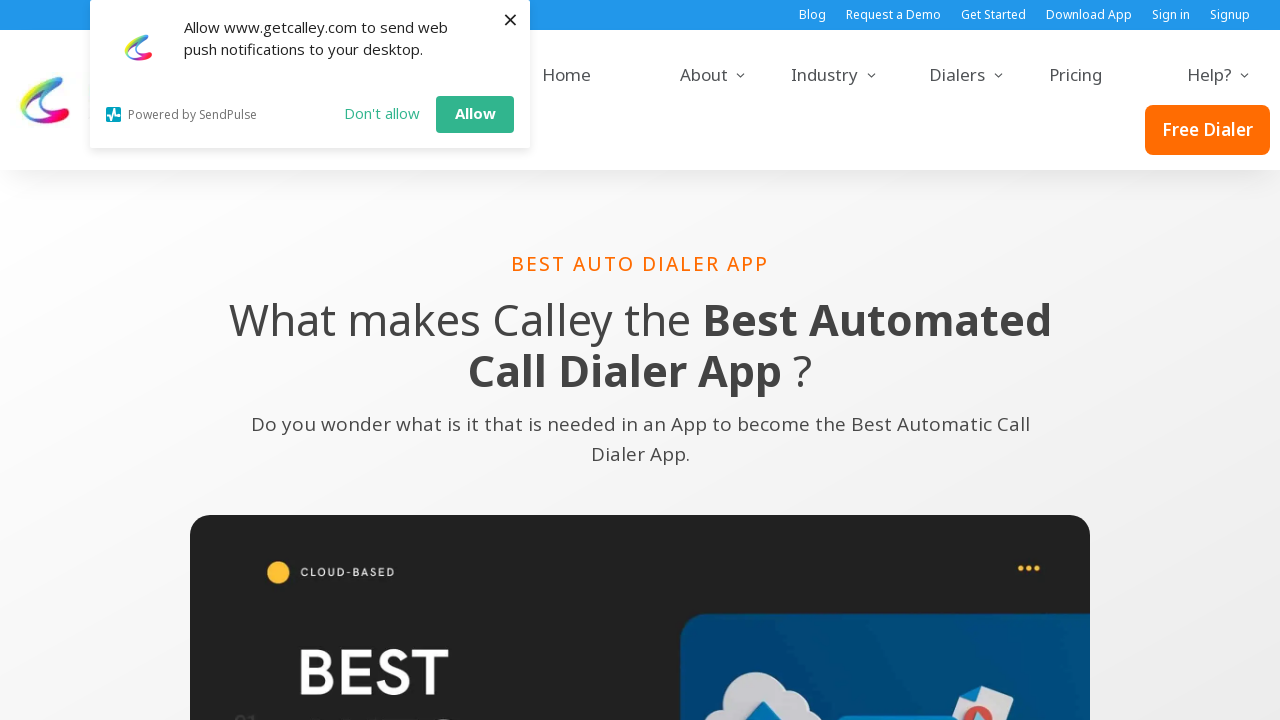

Set mobile viewport dimensions to 375x667
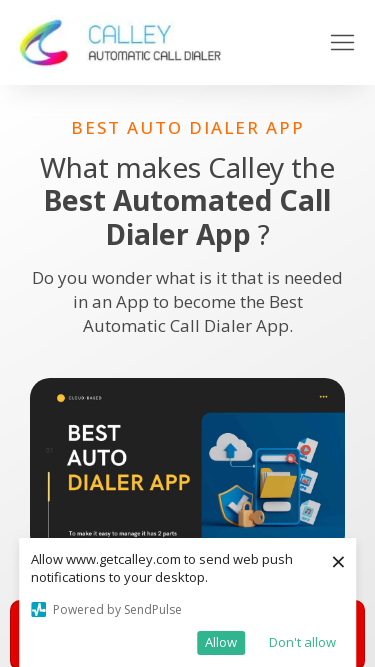

Waited for page to fully load (networkidle)
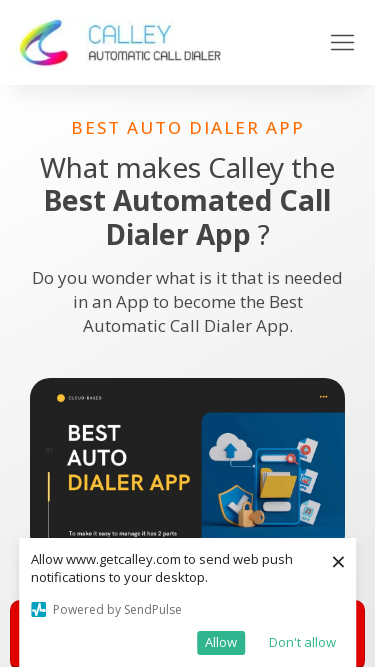

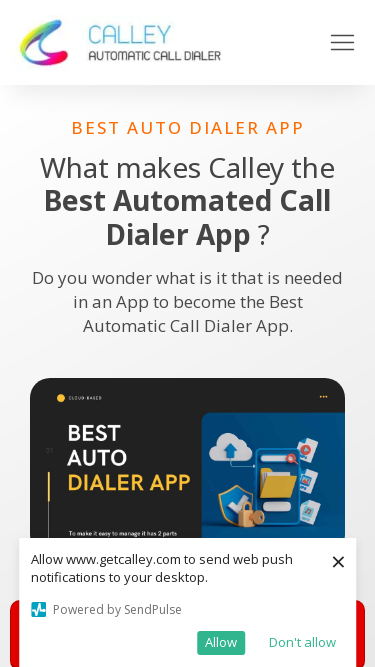